Tests dynamic element visibility by waiting for an element that appears after a delay and clicking it

Starting URL: https://demoqa.com/dynamic-properties

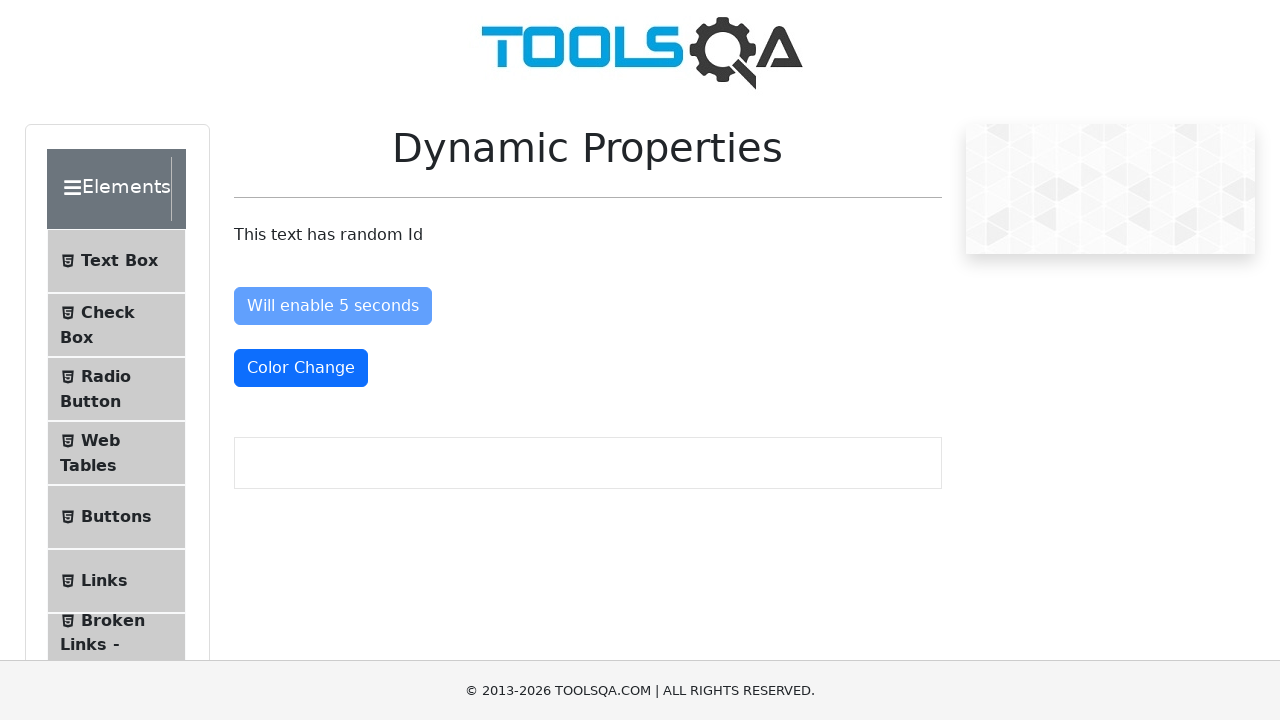

Navigated to dynamic properties test page
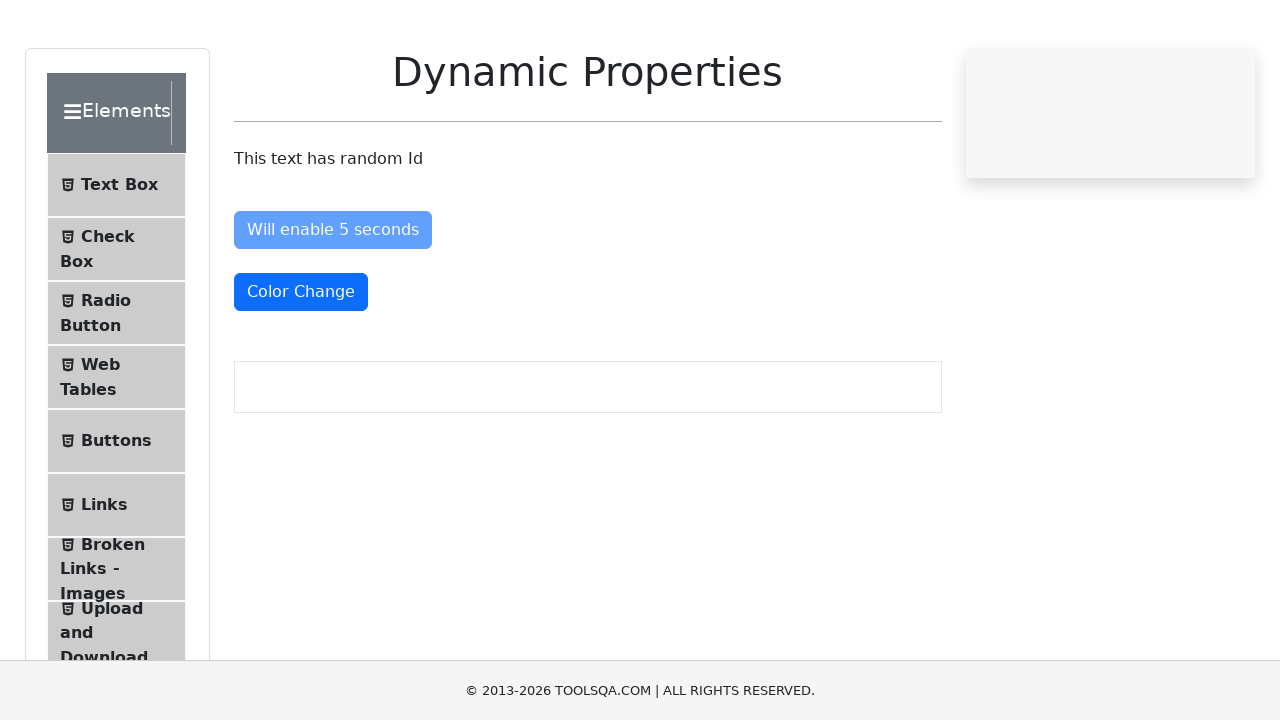

Element #visibleAfter appeared after delay
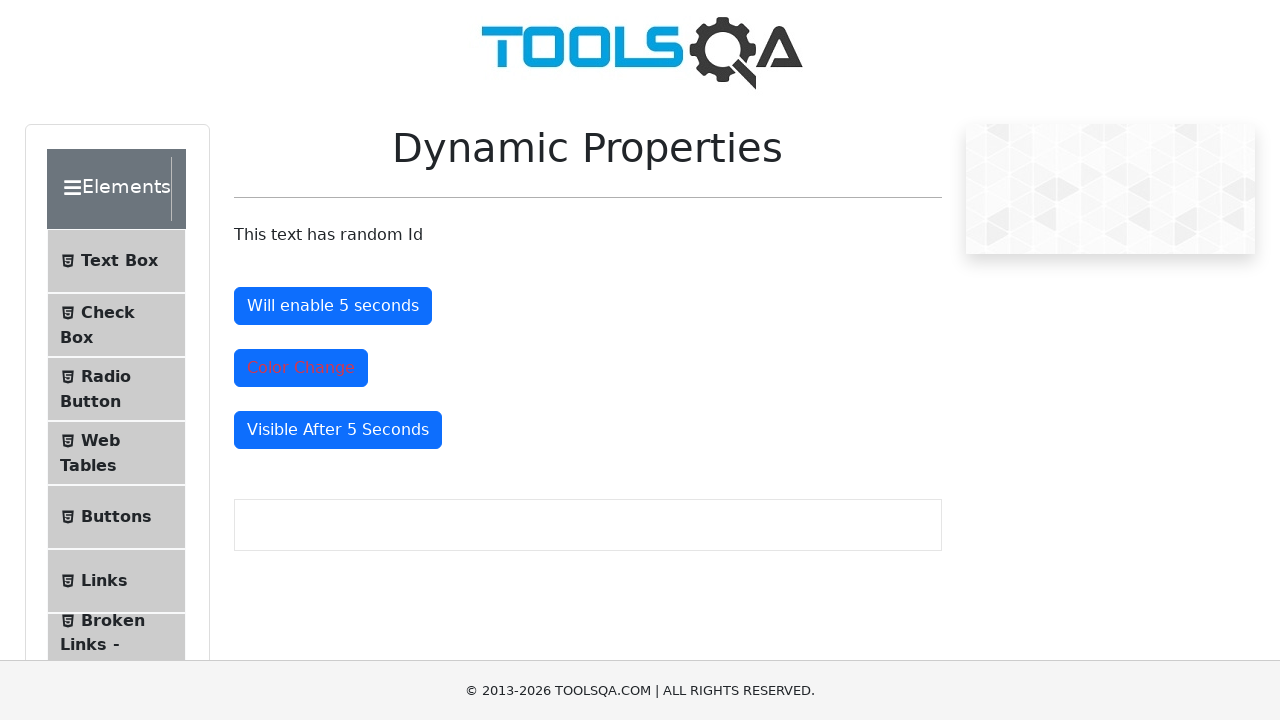

Clicked the dynamically visible element at (338, 430) on #visibleAfter
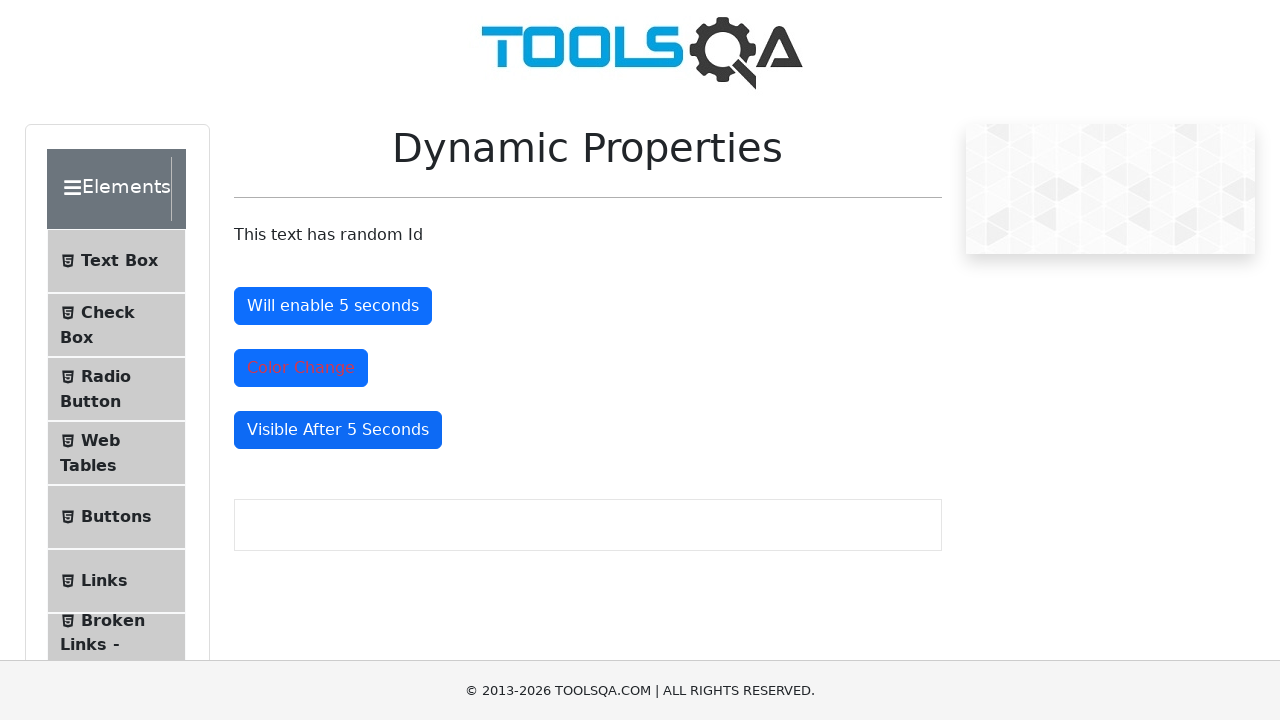

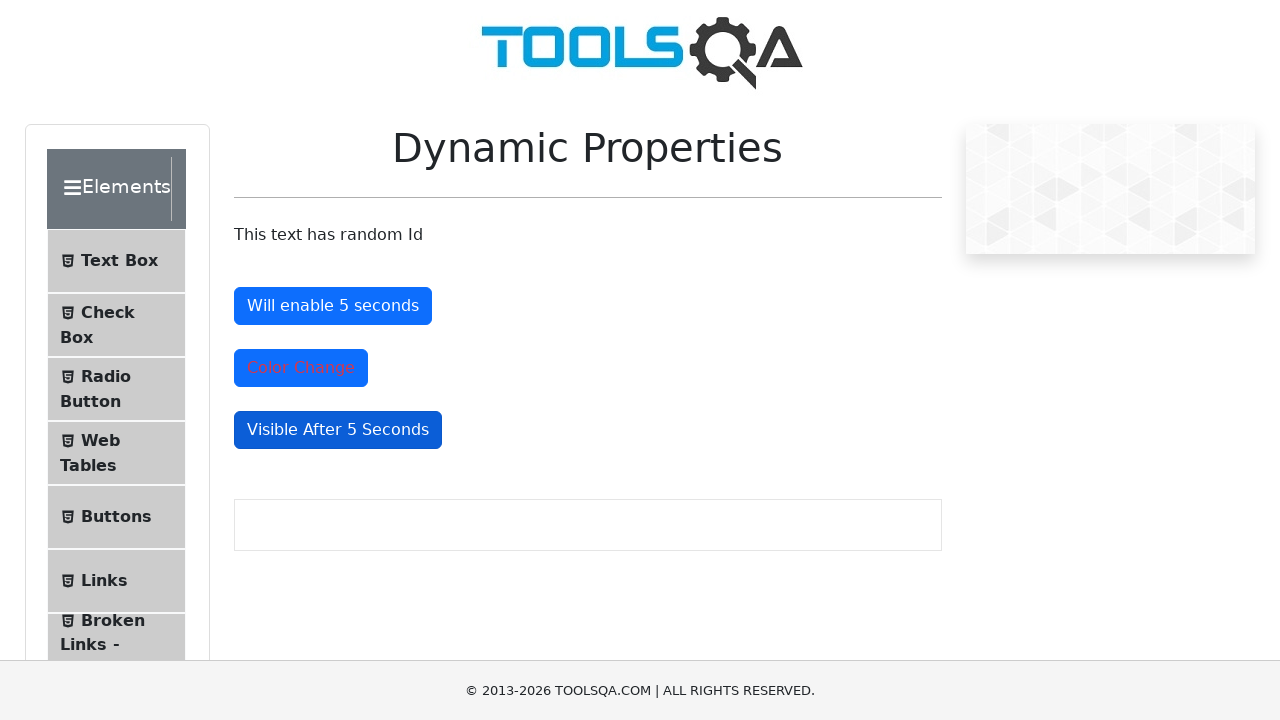